Clicks on the username text field on the demoqa text-box page

Starting URL: https://demoqa.com/text-box

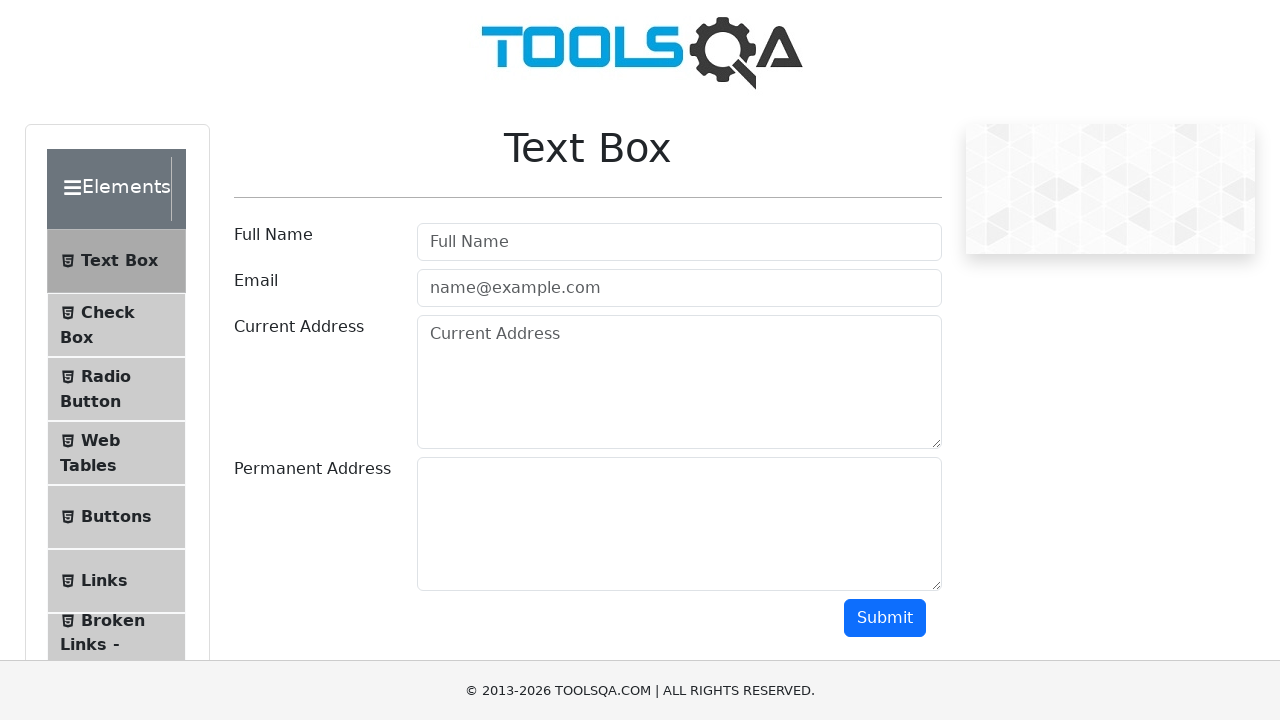

Navigated to DemoQA text-box page
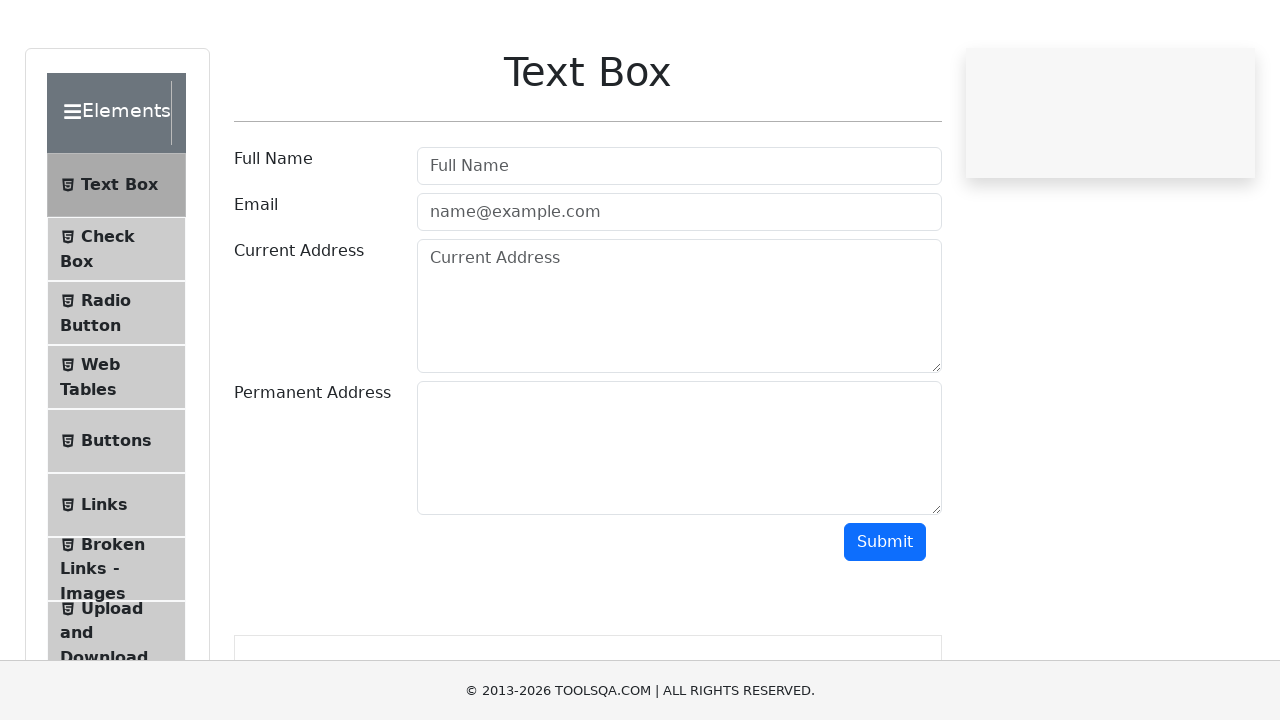

Clicked on the username text field at (679, 242) on #userName
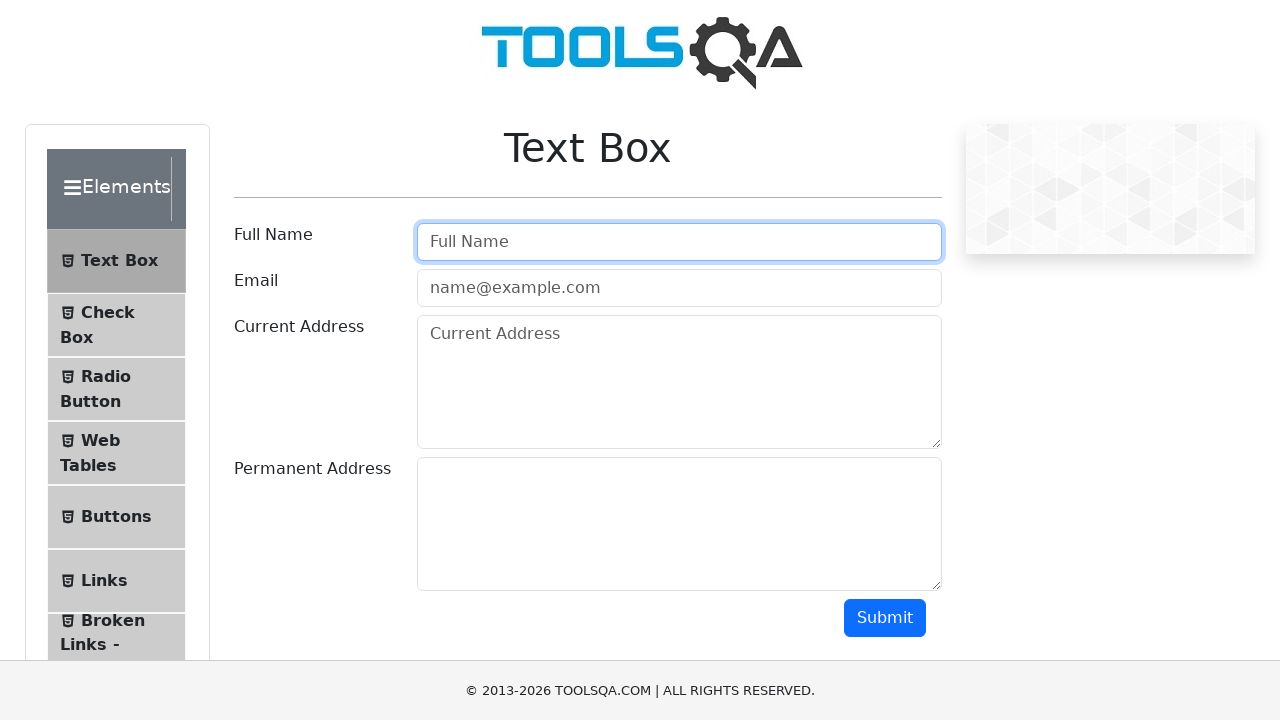

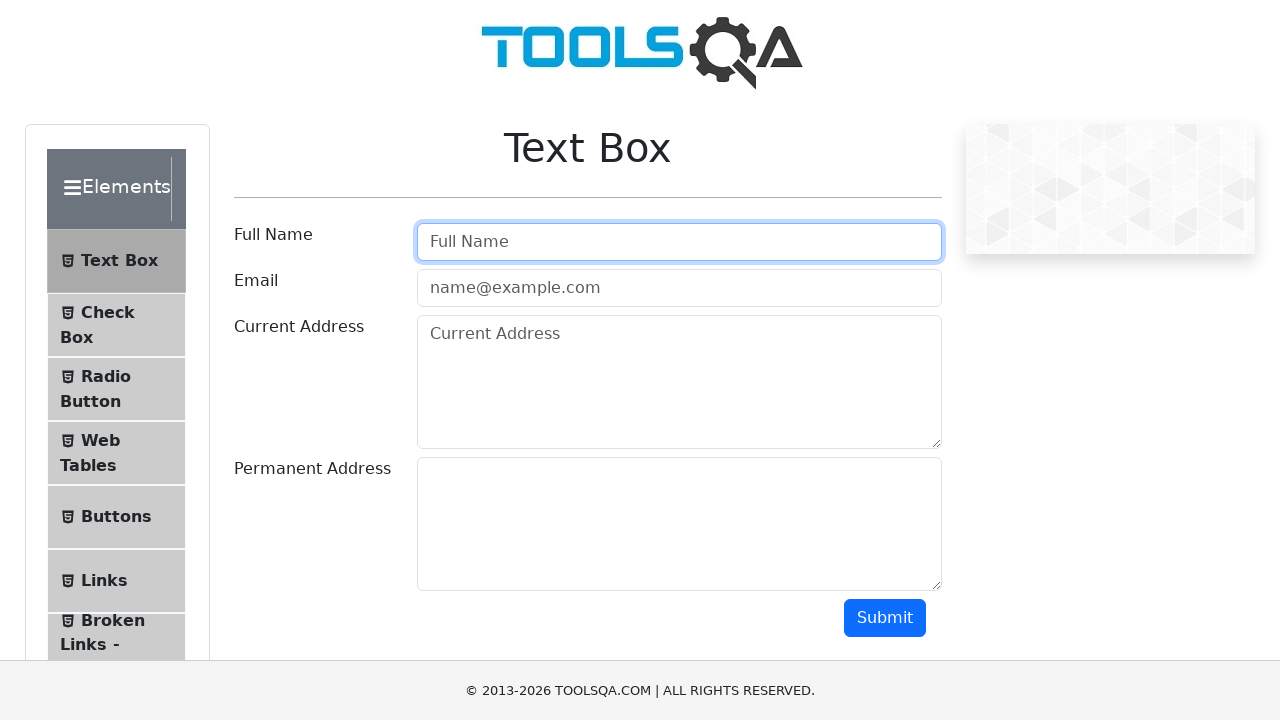